Navigates to Rediff website and retrieves the page title

Starting URL: https://www.rediff.com/

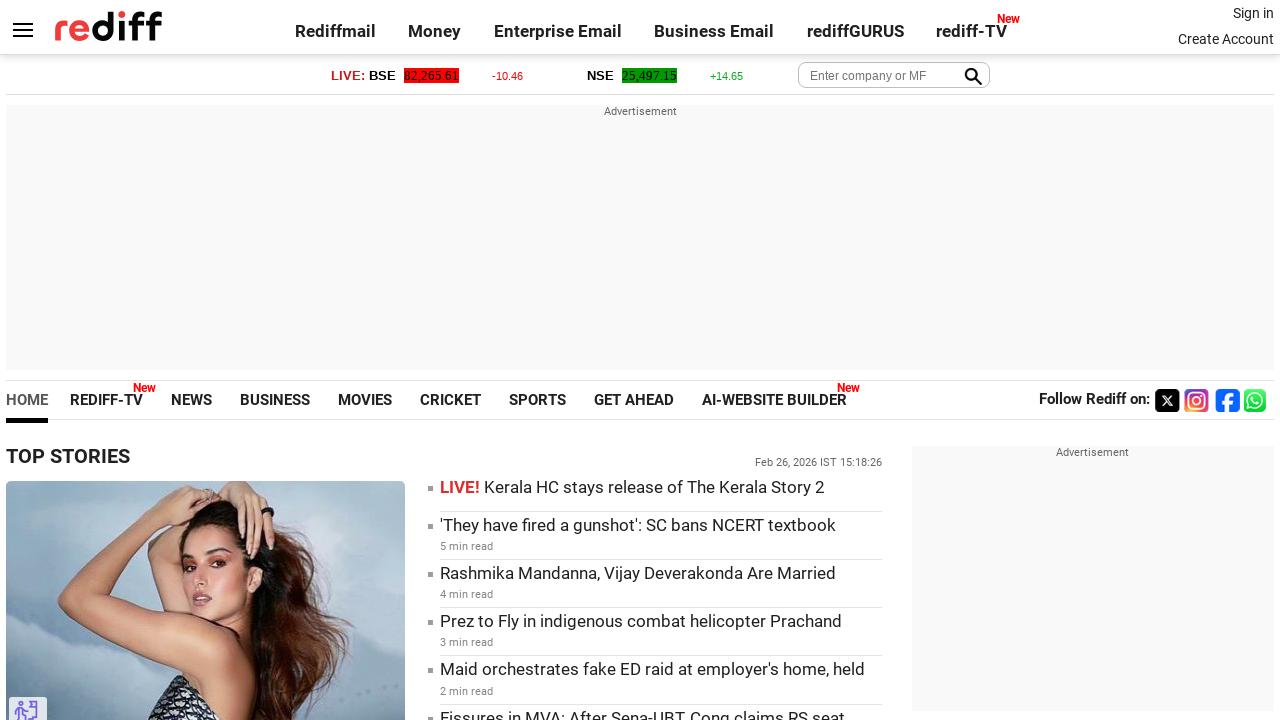

Waited for page to reach networkidle load state
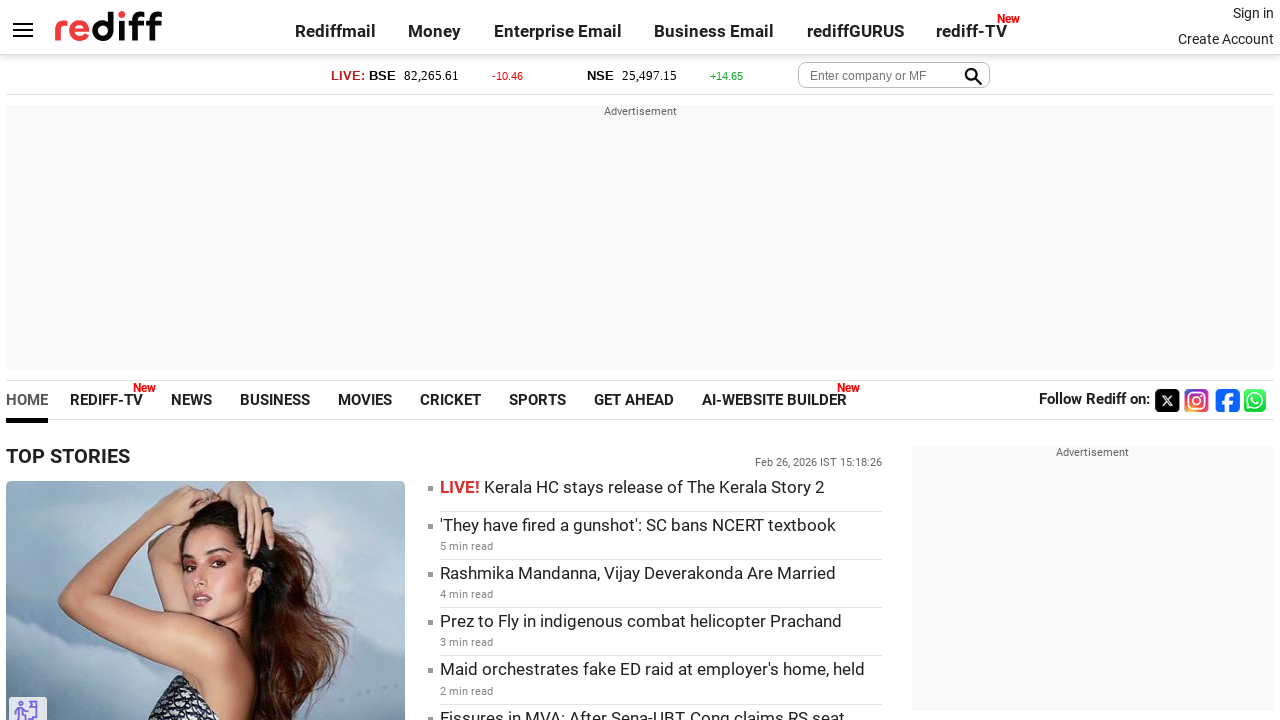

Retrieved page title: Rediff.com: News | Rediffmail | Stock Quotes | Rediff Gurus
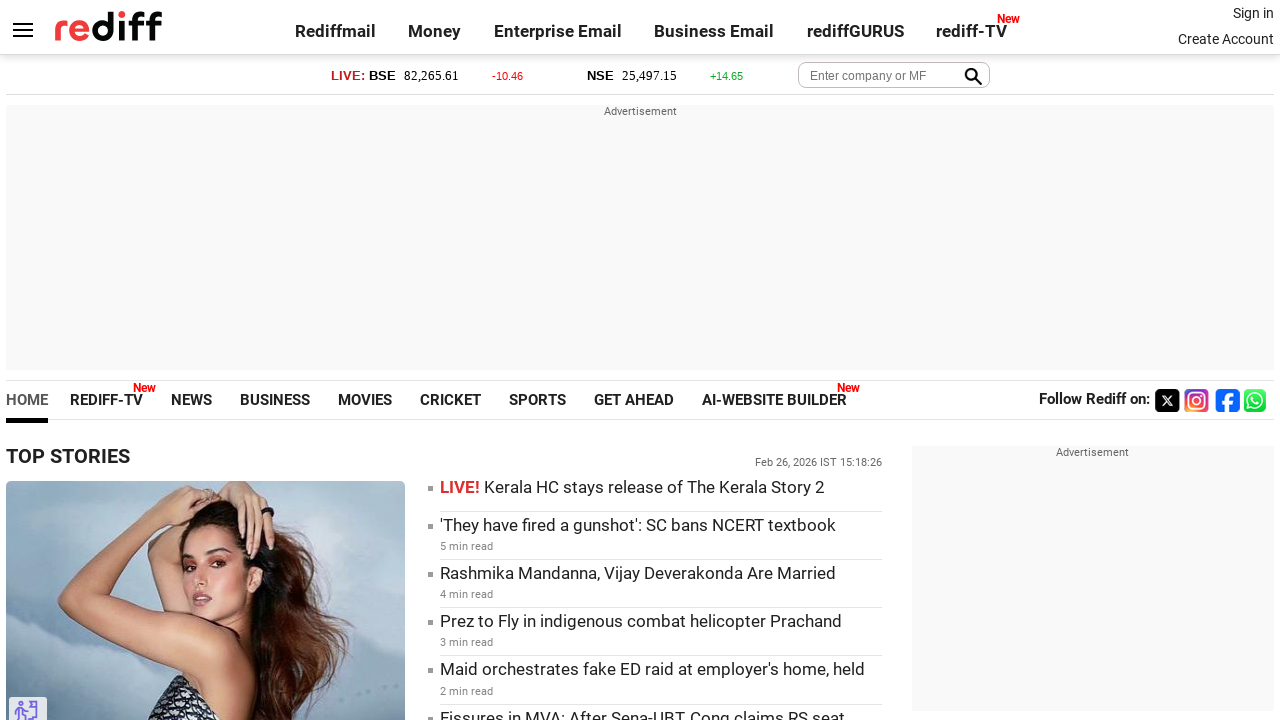

Printed page title to console
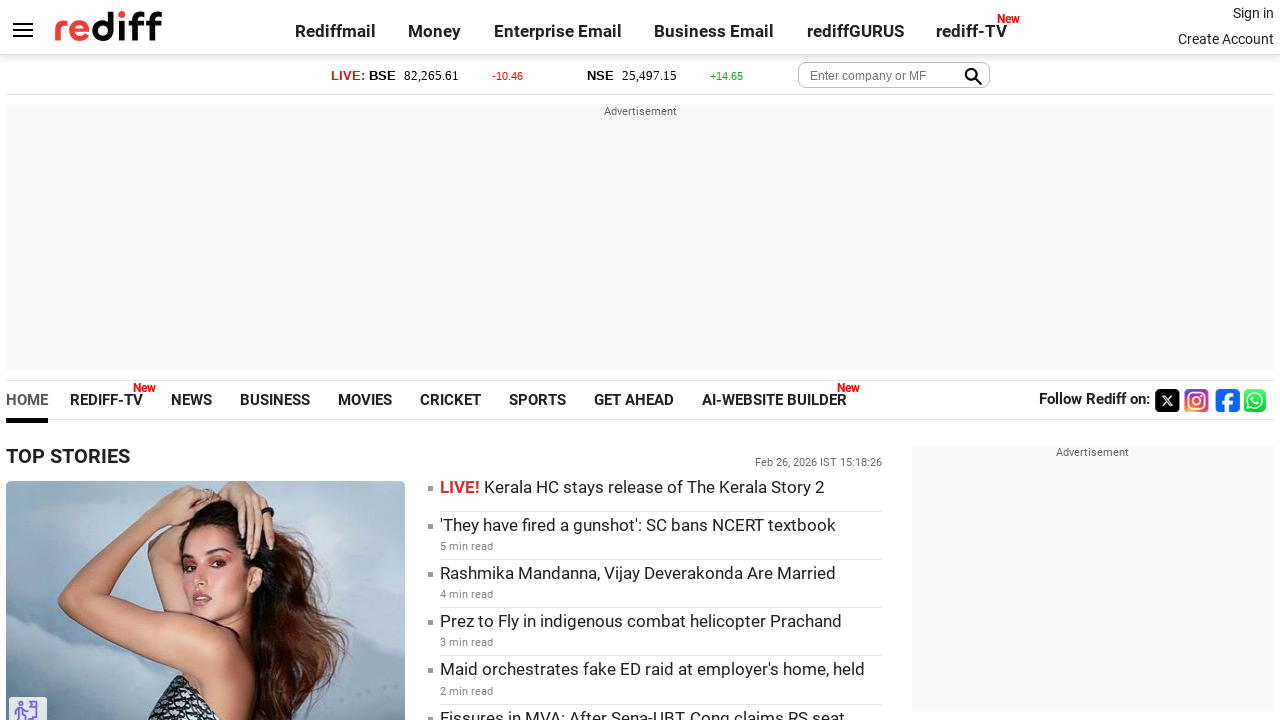

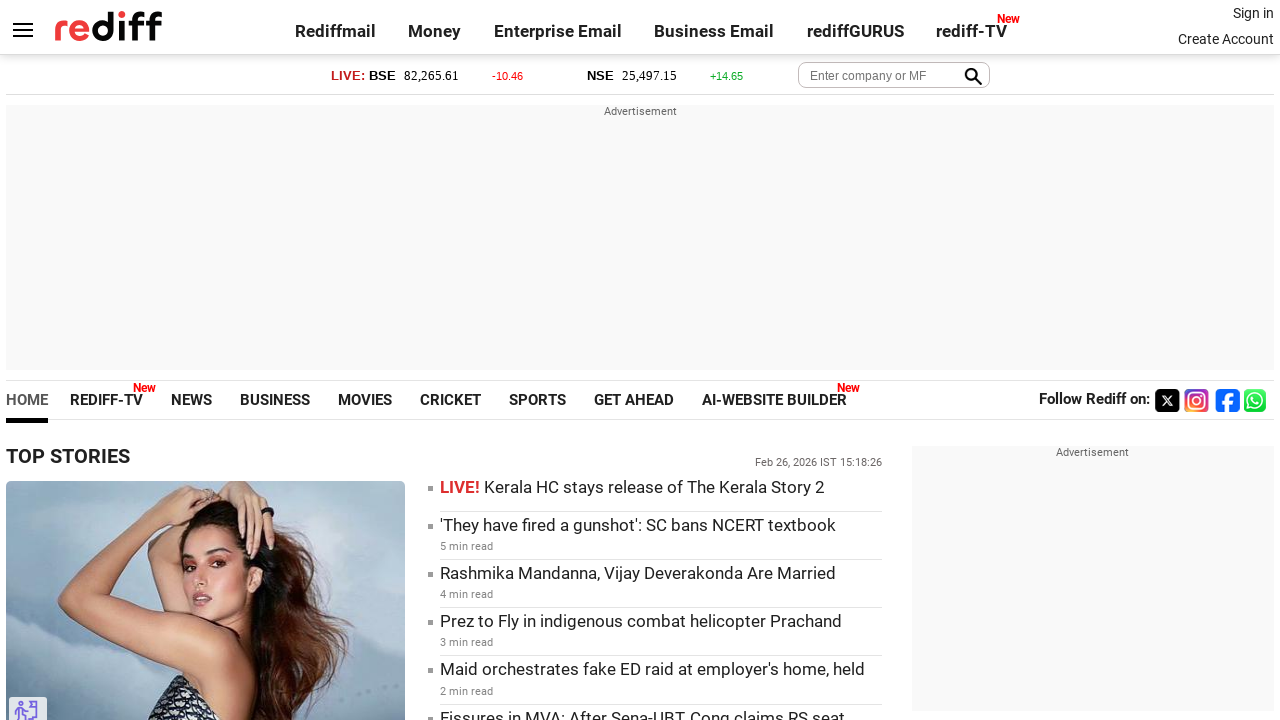